Tests window handling by opening a new window, extracting text from it, and filling that text into a form field in the original window

Starting URL: https://rahulshettyacademy.com/angularpractice/

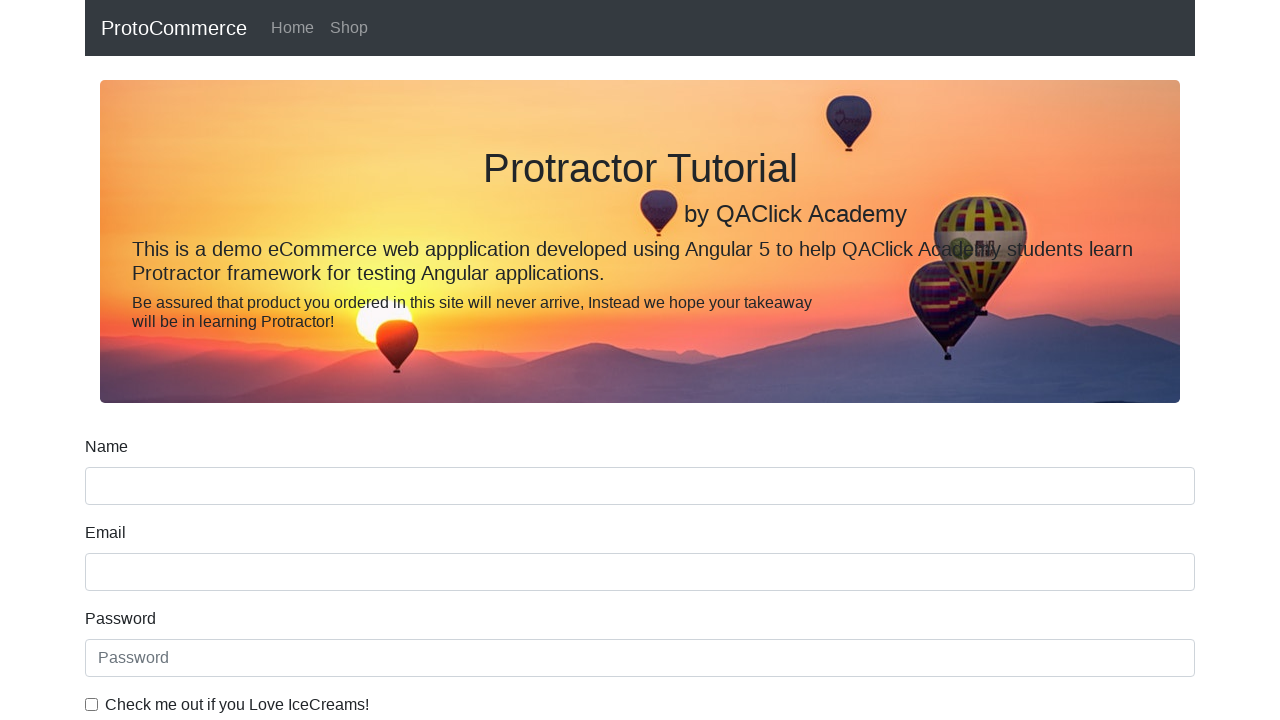

Opened a new page in the same context
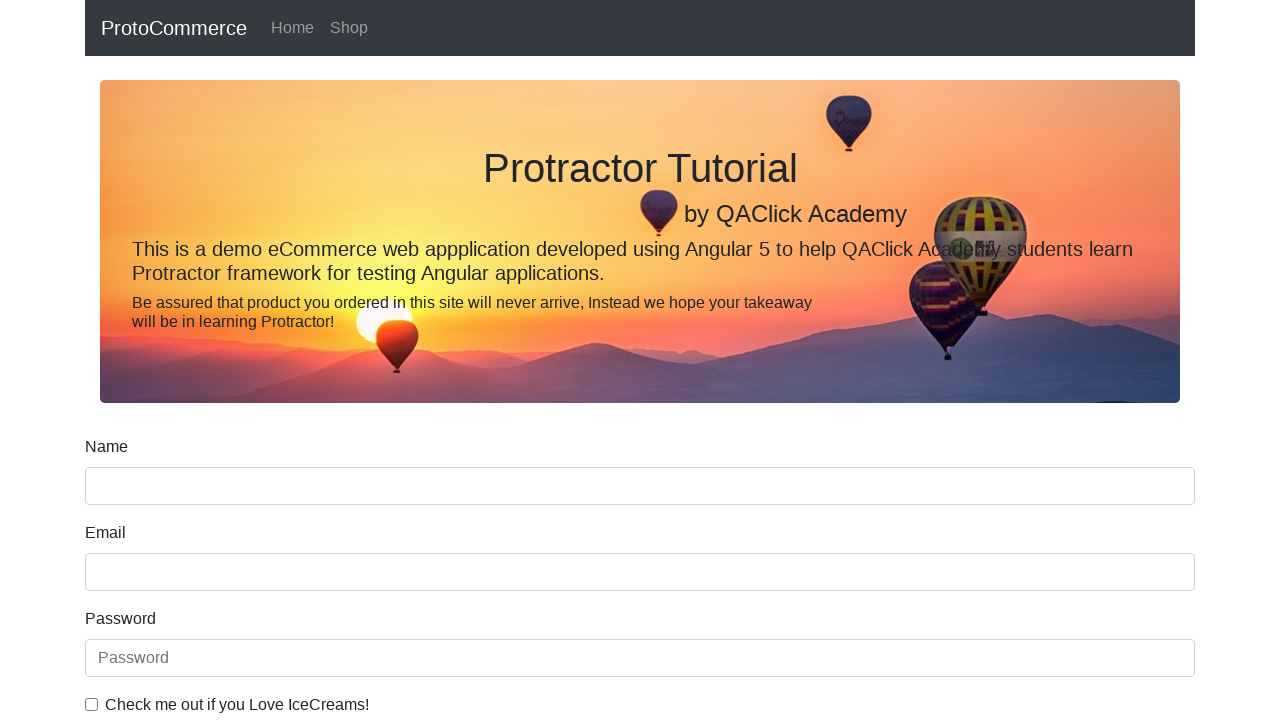

Navigated new page to https://rahulshettyacademy.com/
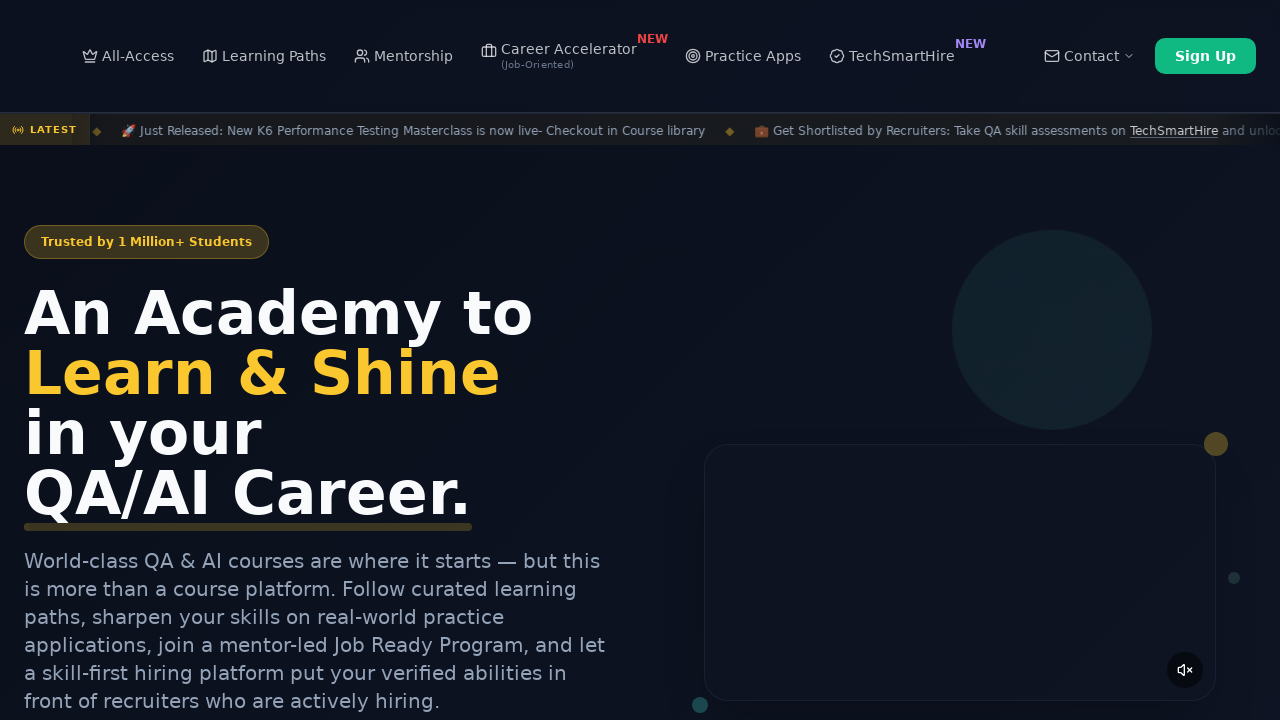

Extracted course text from second course link in new window
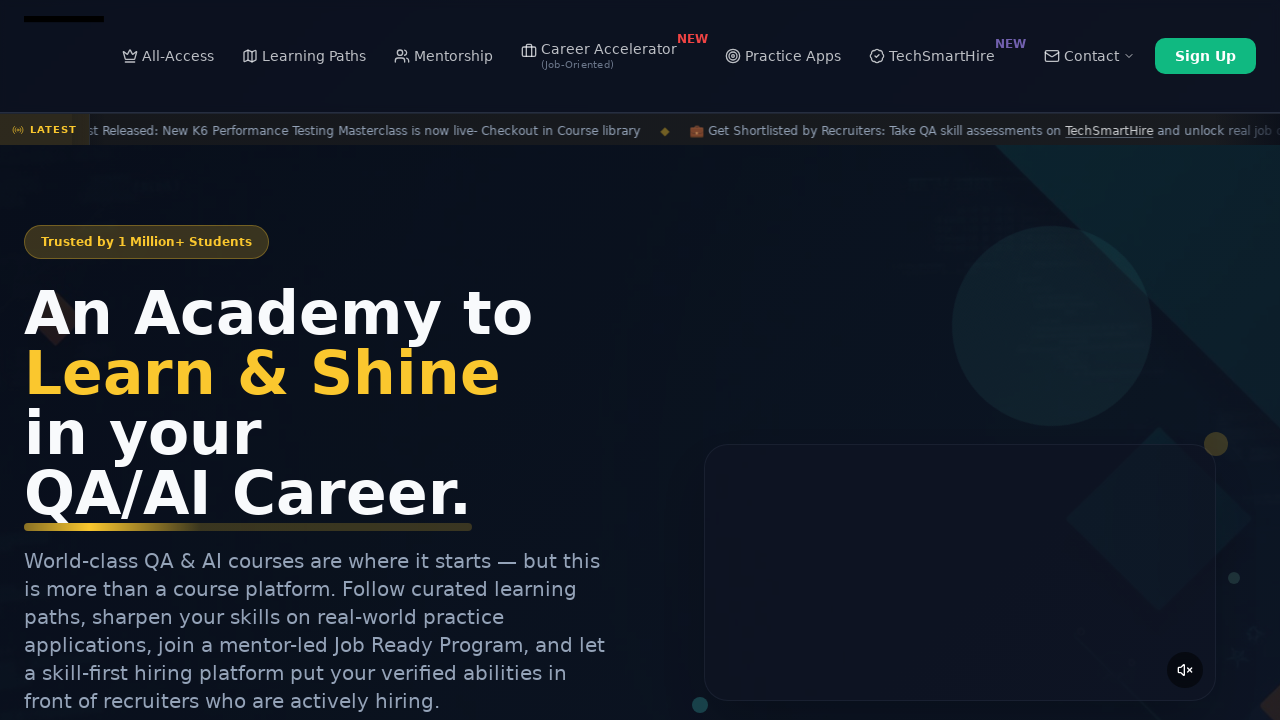

Closed the new window
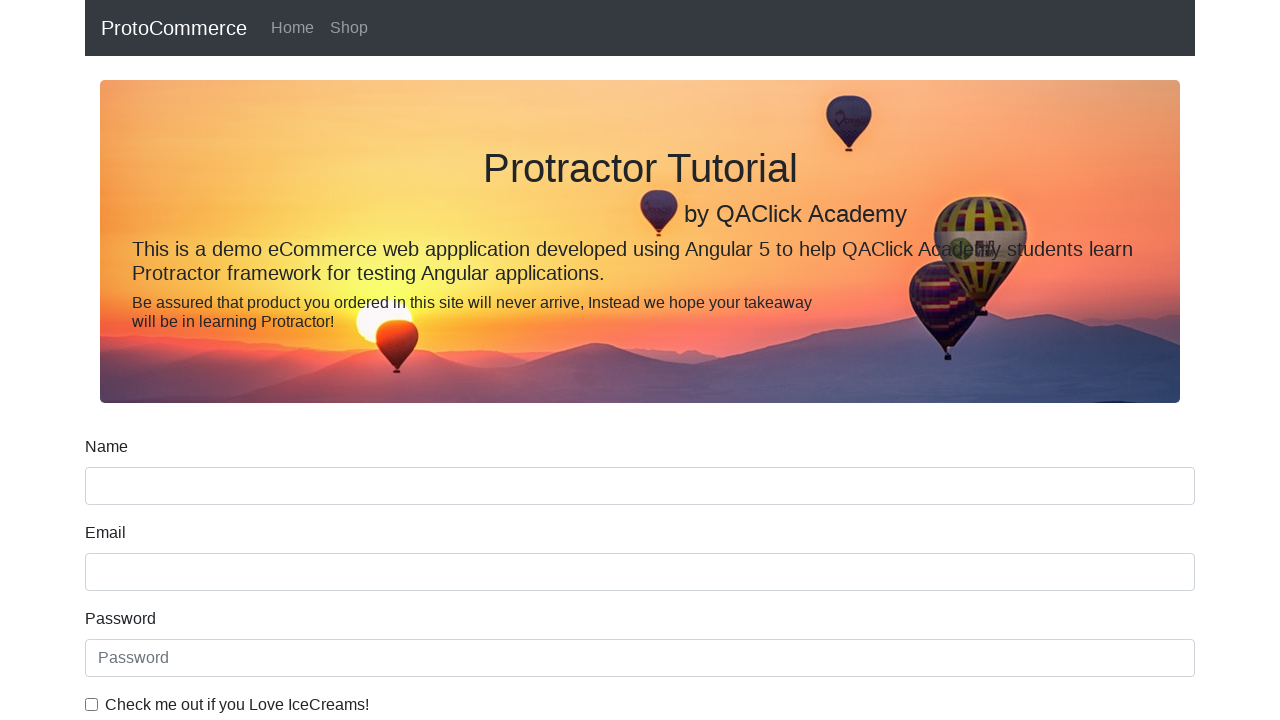

Filled name field with extracted course text from new window on input[name='name']
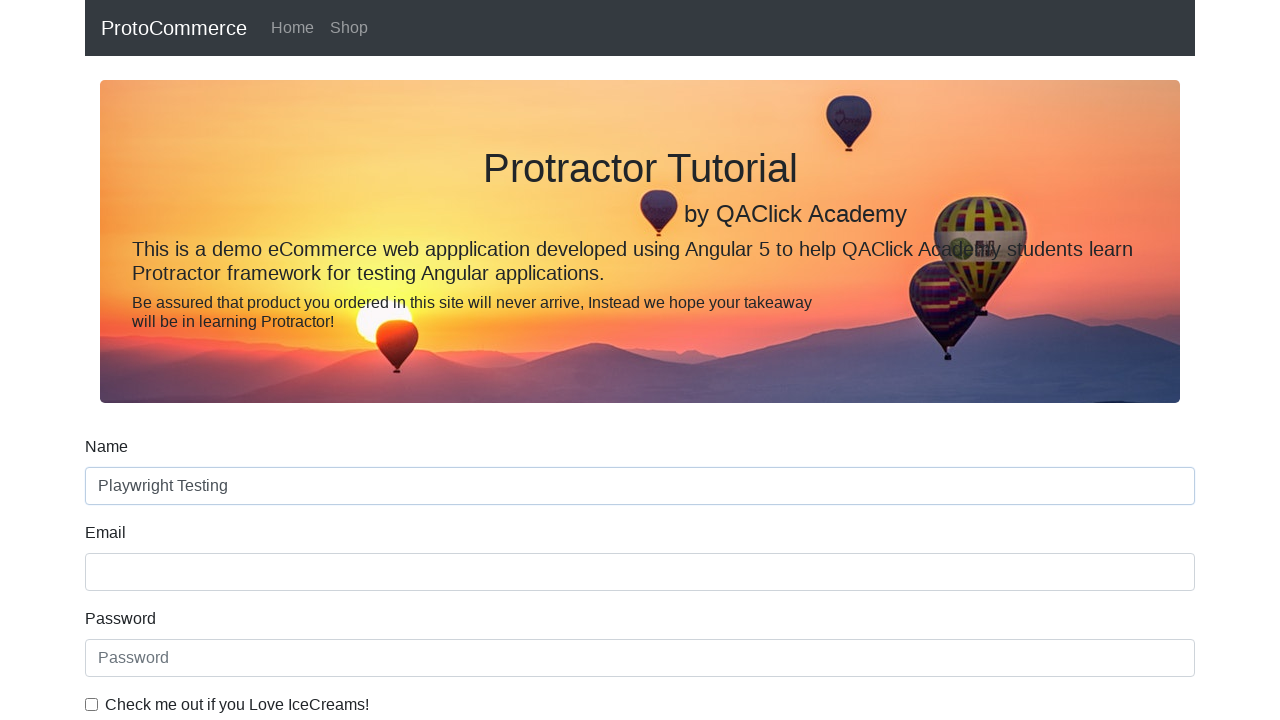

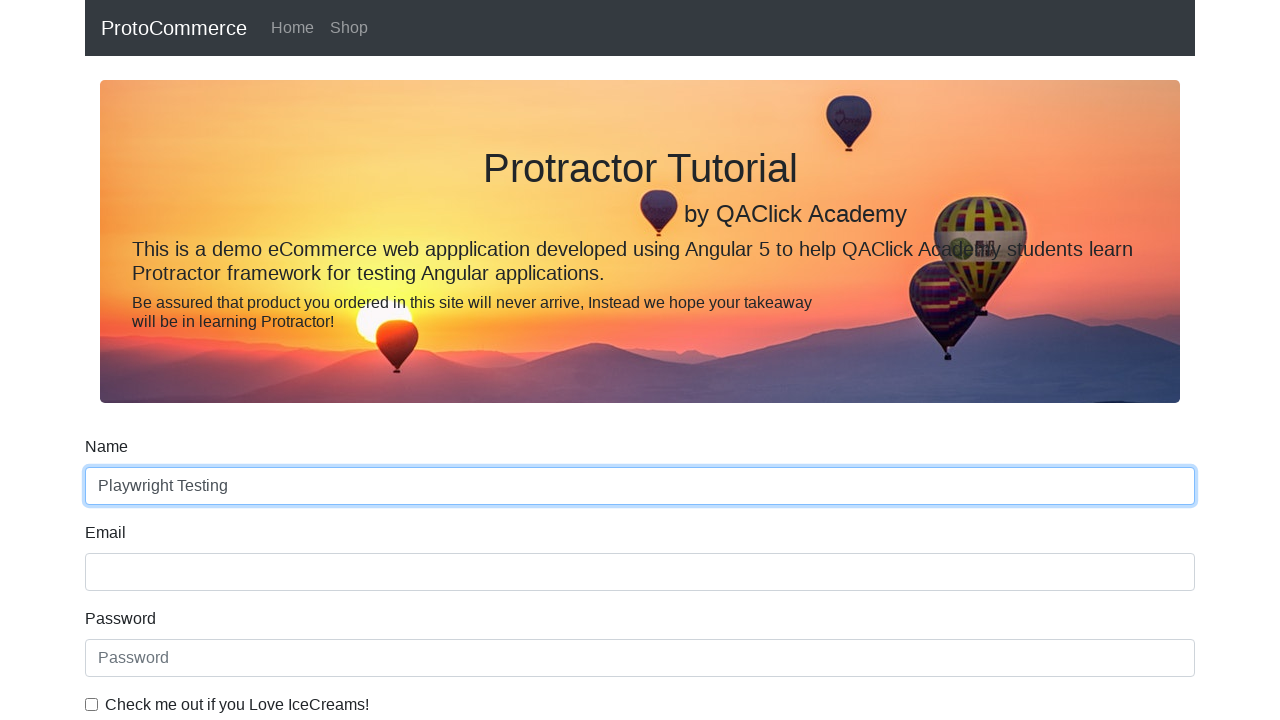